Navigates to Avtonet homepage, then navigates to a vehicle search results page on avto.net filtering for SV650 motorcycles with specific power requirements.

Starting URL: https://www.avtonet.com/

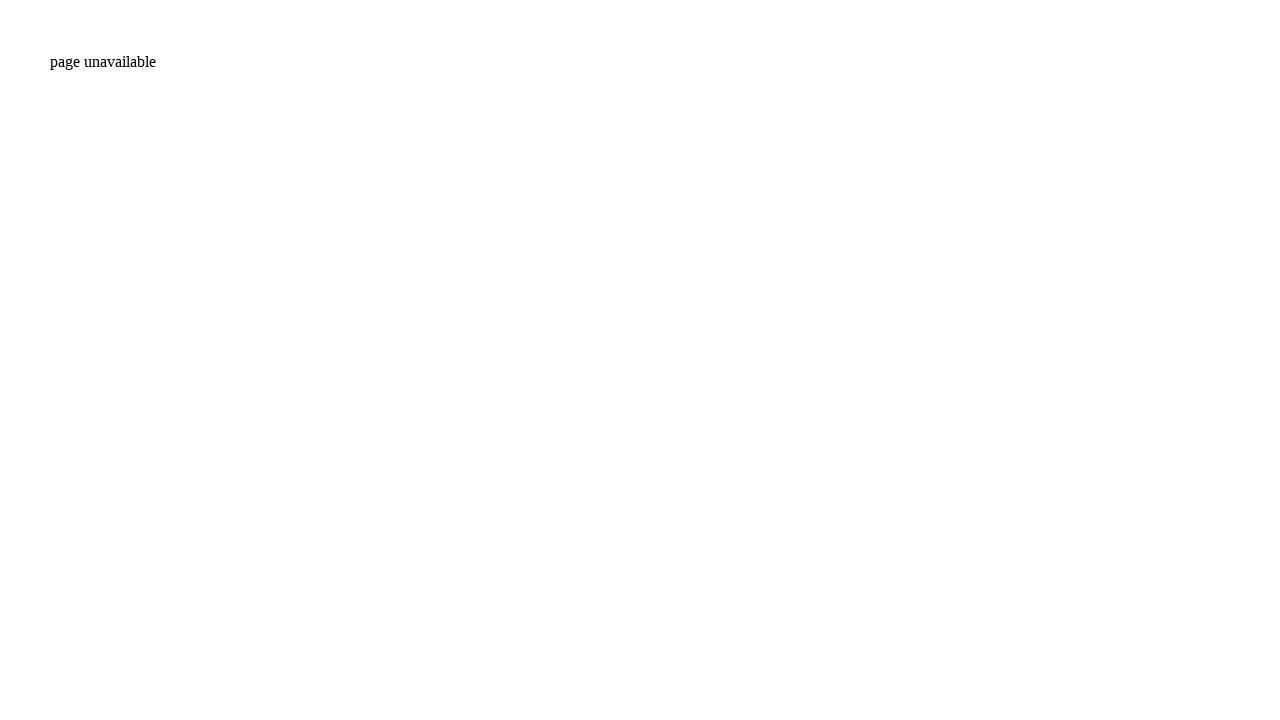

Avtonet homepage loaded (networkidle)
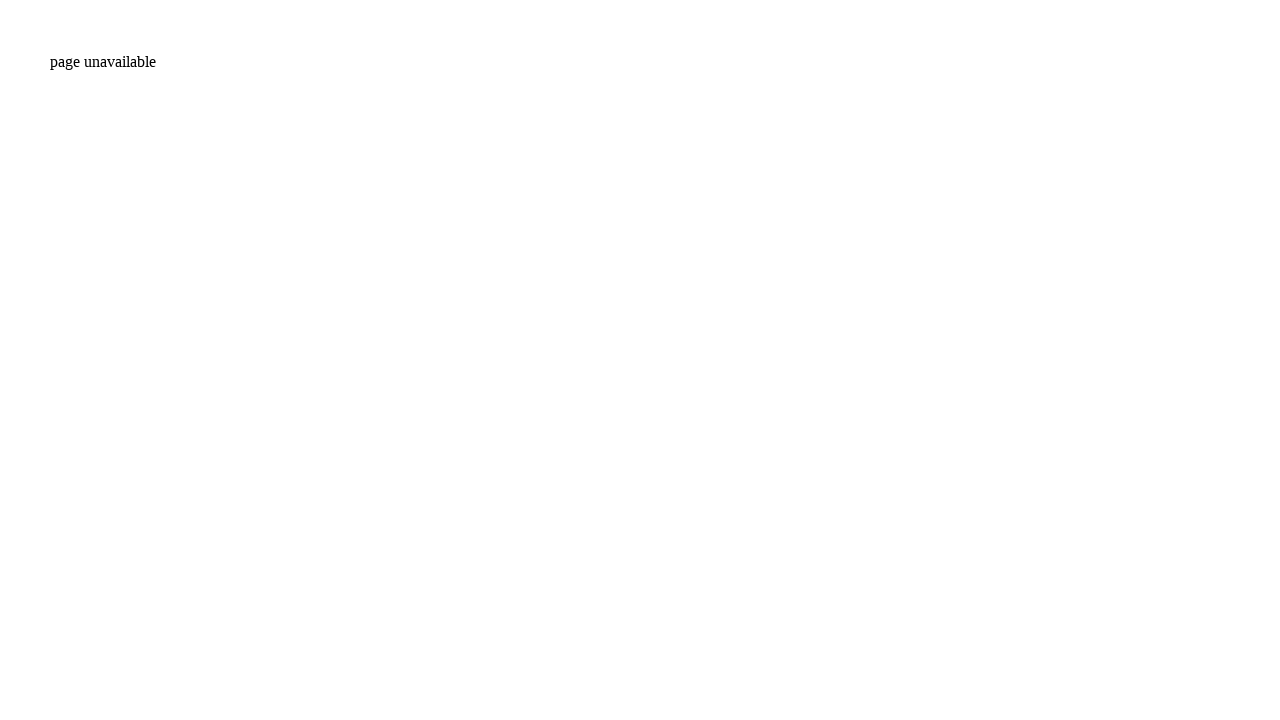

Navigated to SV650 motorcycle search results page with power filter (56-999 kW)
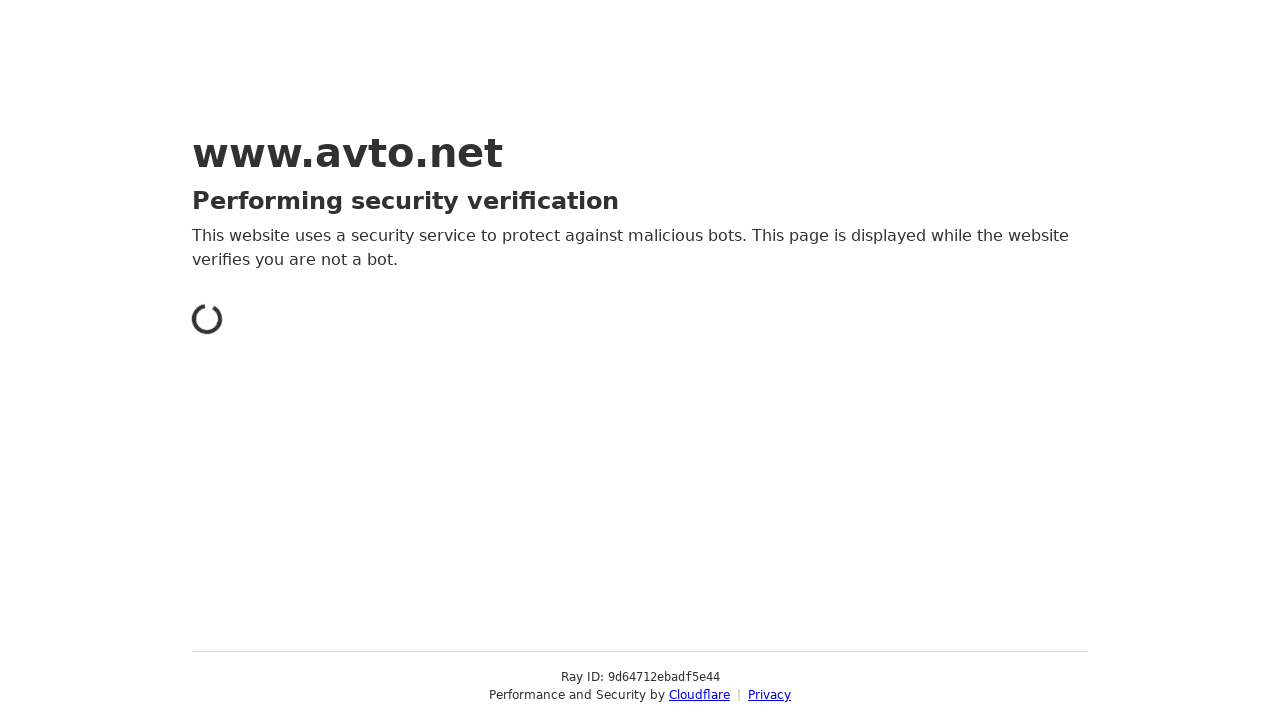

Search results page loaded (networkidle)
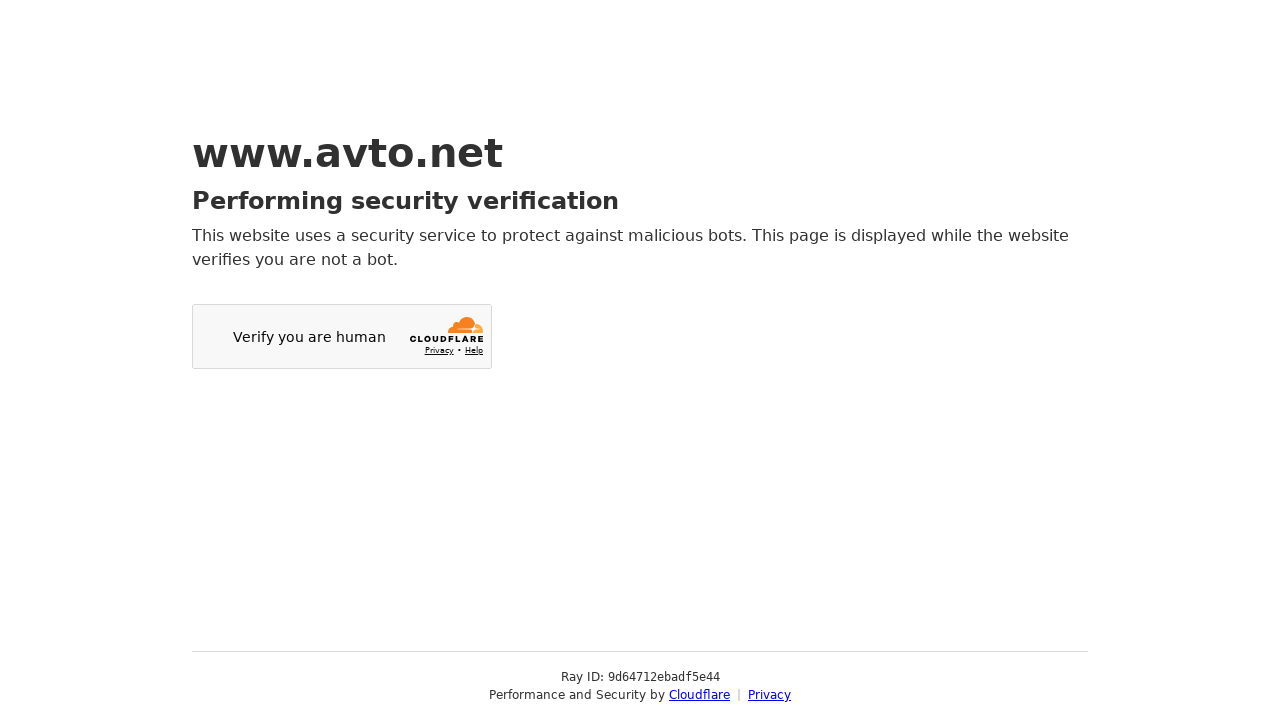

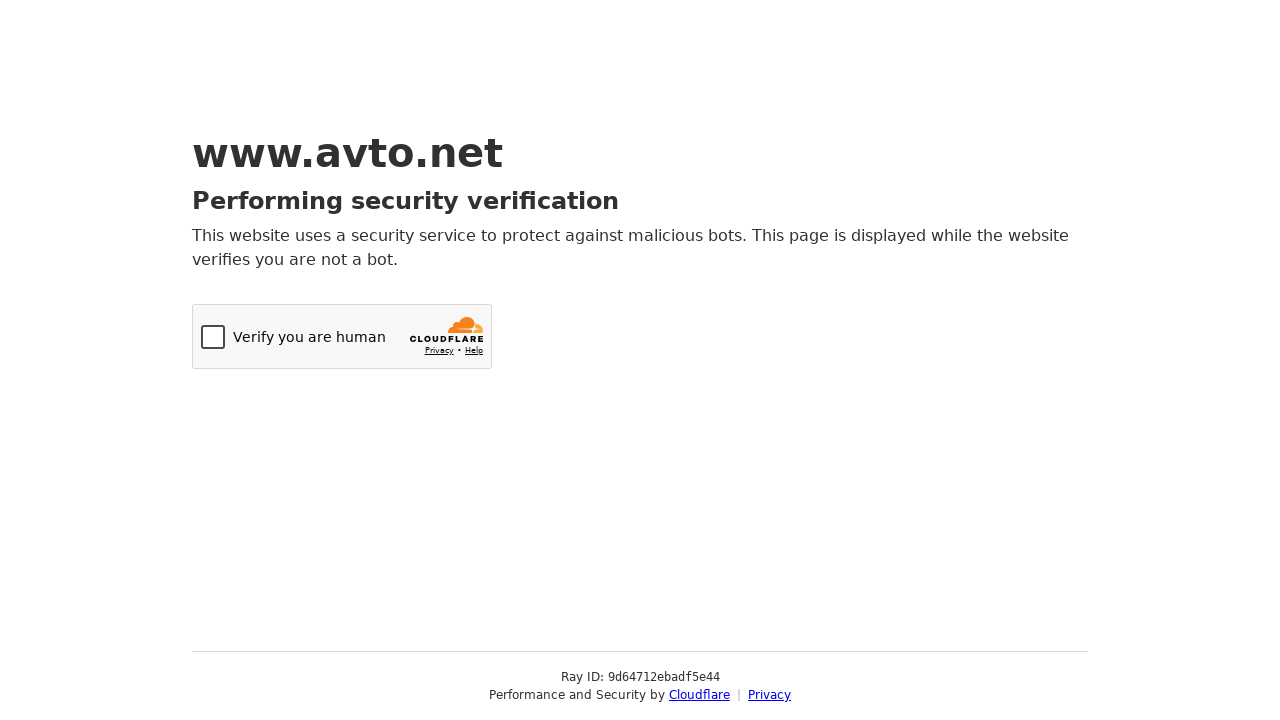